Demonstrates XPath locator strategies by reading a label's text and filling in a password field on a registration form demo page

Starting URL: https://demo.automationtesting.in/Register.html

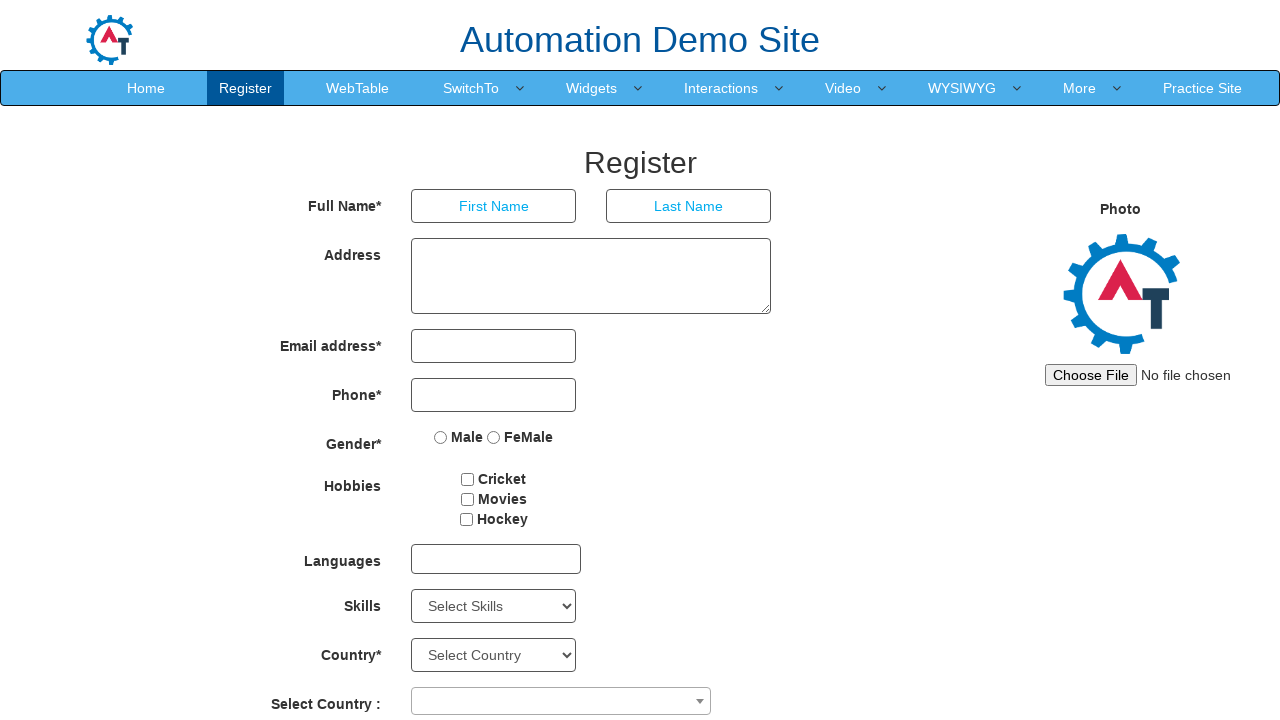

Retrieved Phone label text using XPath
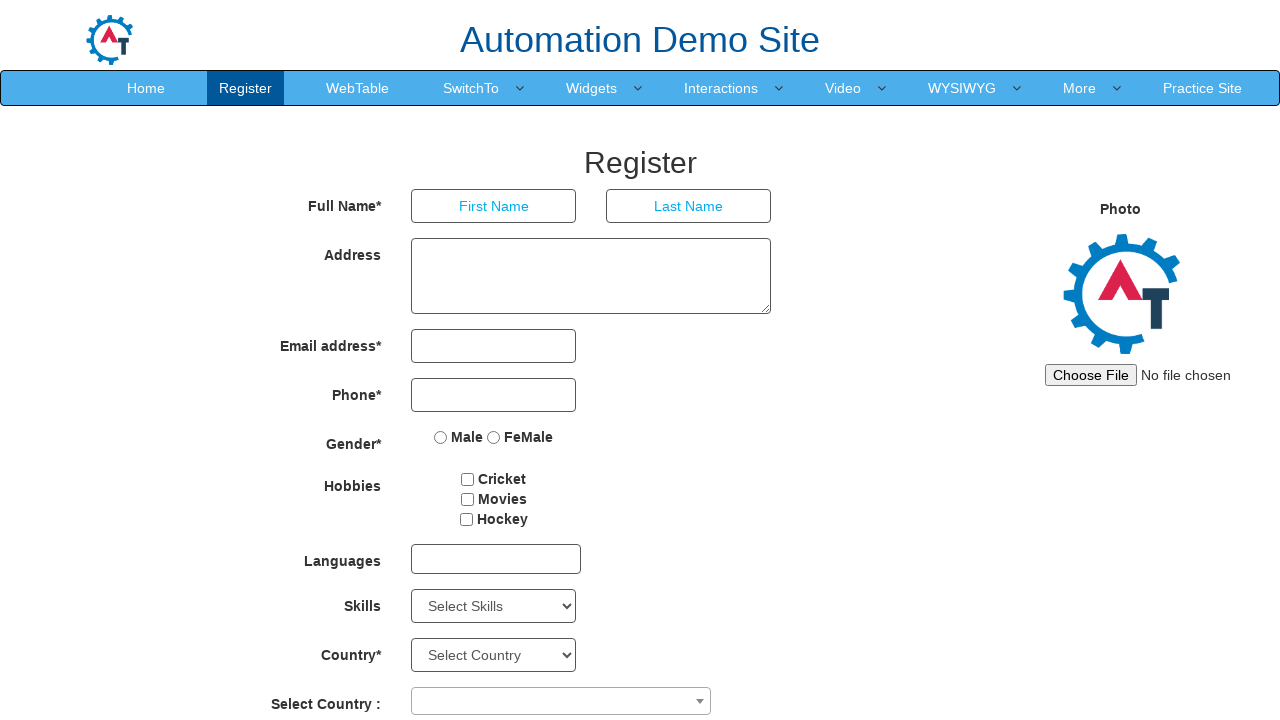

Printed Phone label text to console
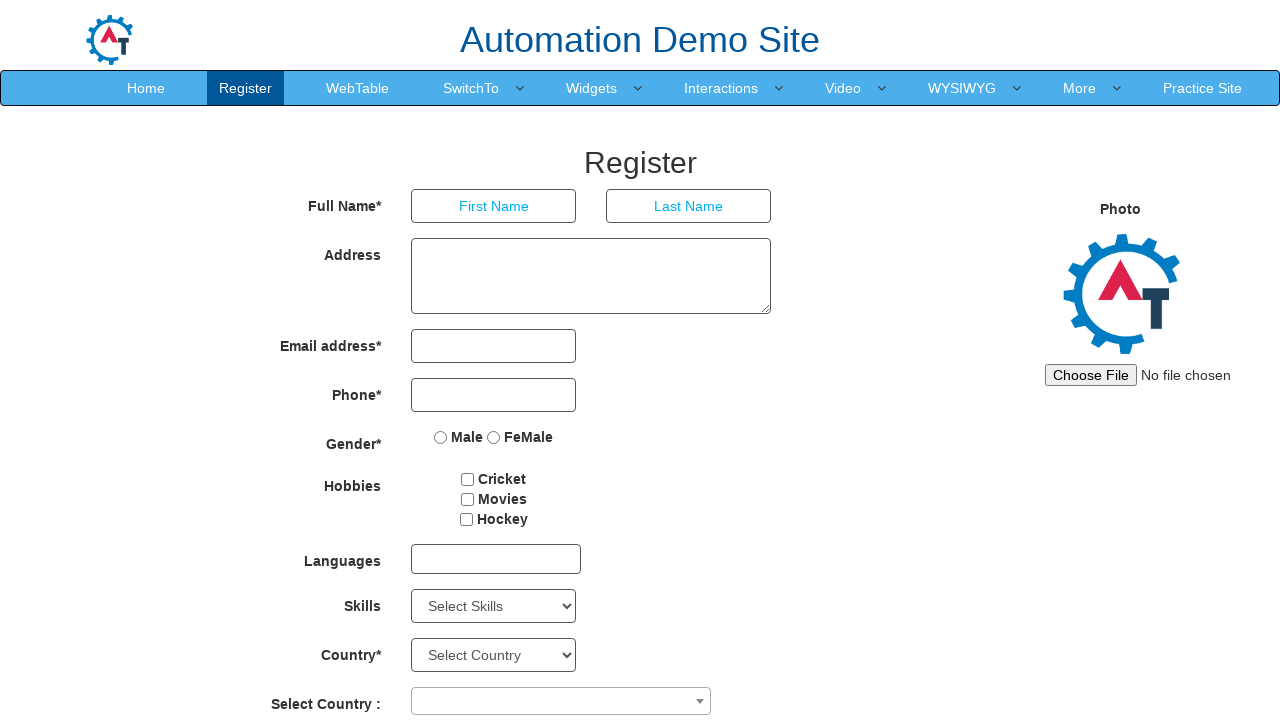

Filled password field with 'TestPassword123!' using XPath partial ID match on //*[contains(@id, 'dpas')]
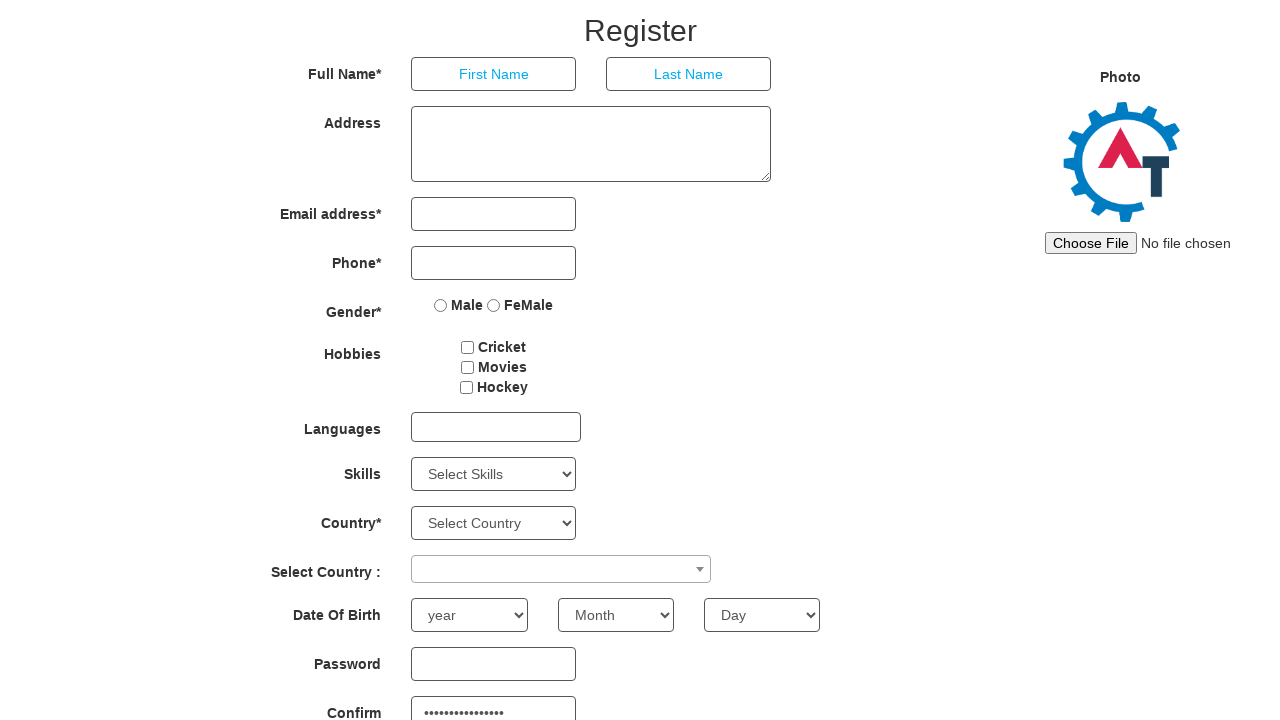

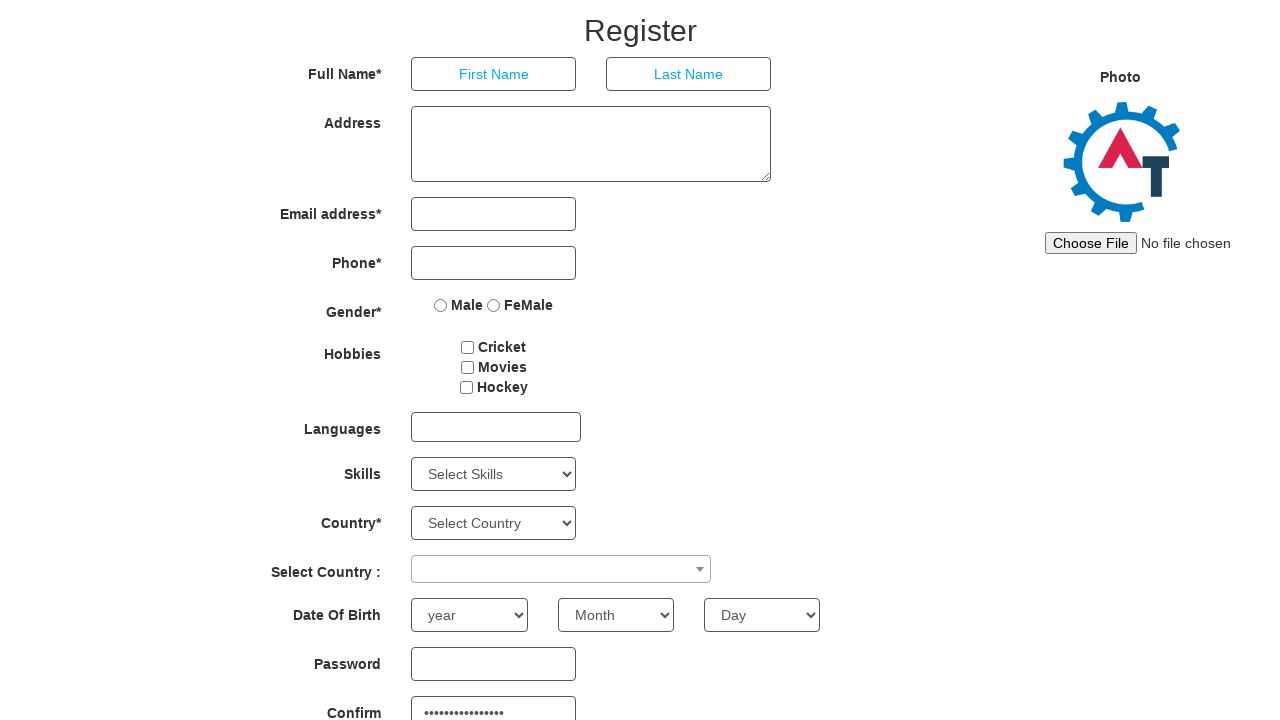